Tests notification messages functionality by clicking on the Notification Messages link, then clicking a trigger link, and verifying the flash message appears

Starting URL: https://the-internet.herokuapp.com/

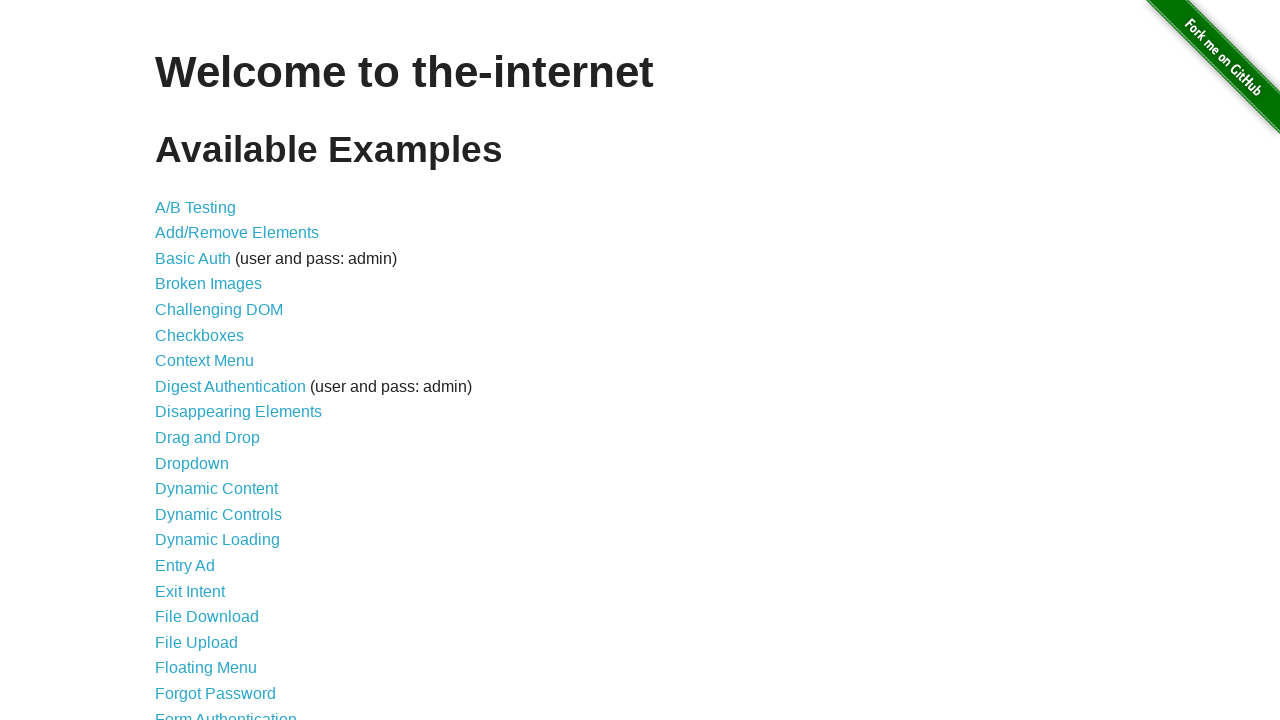

Clicked on 'Notification Messages' link at (234, 420) on text=Notification Messages
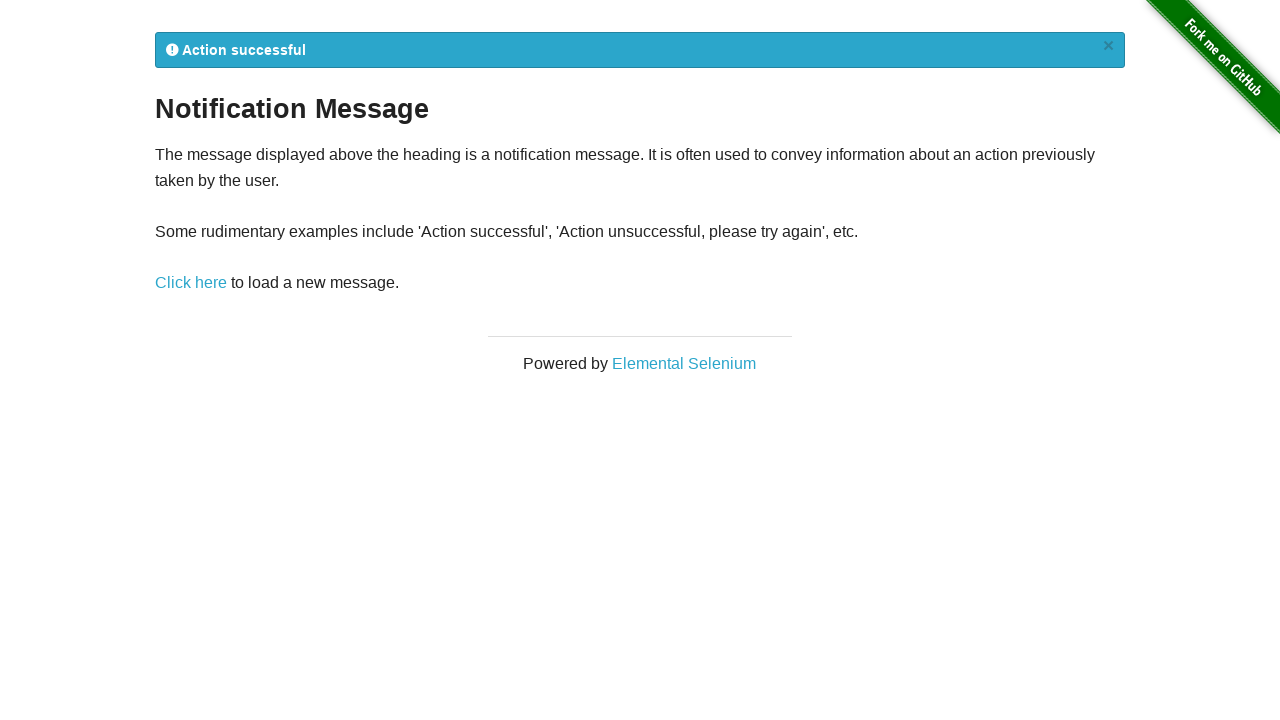

Clicked on 'Click here' link to trigger notification at (191, 283) on text=Click here
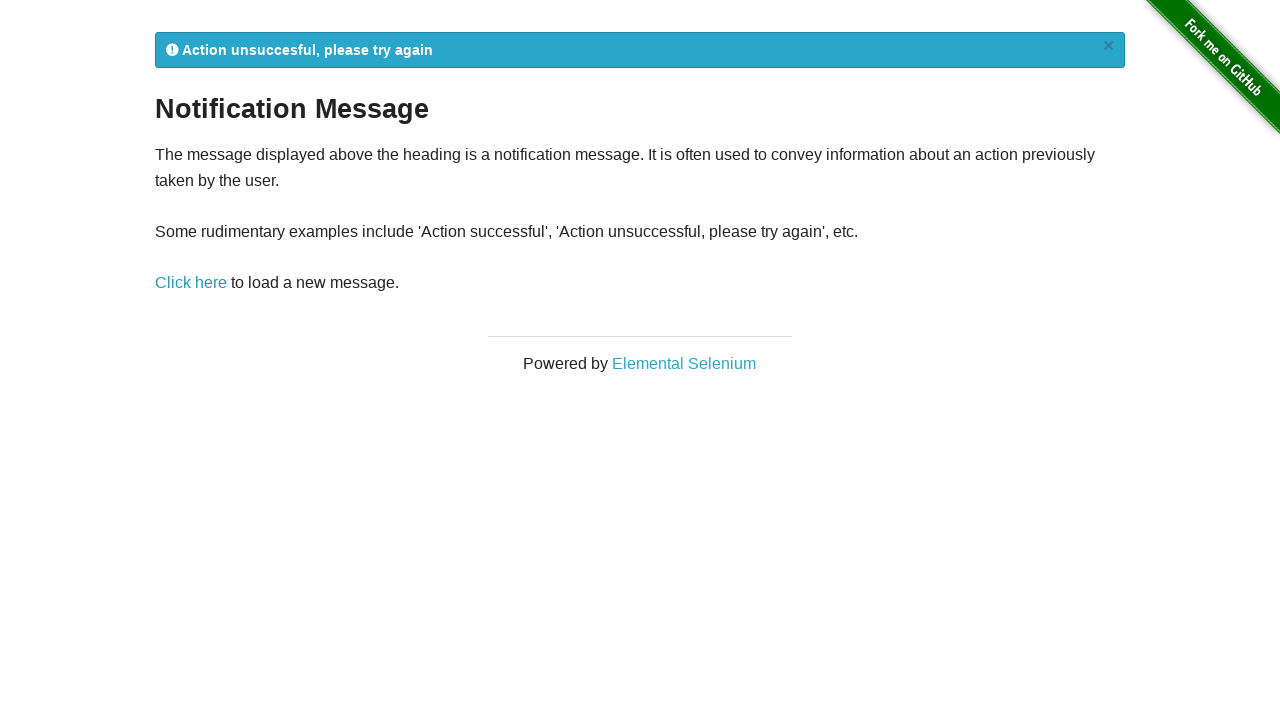

Flash message appeared and is ready
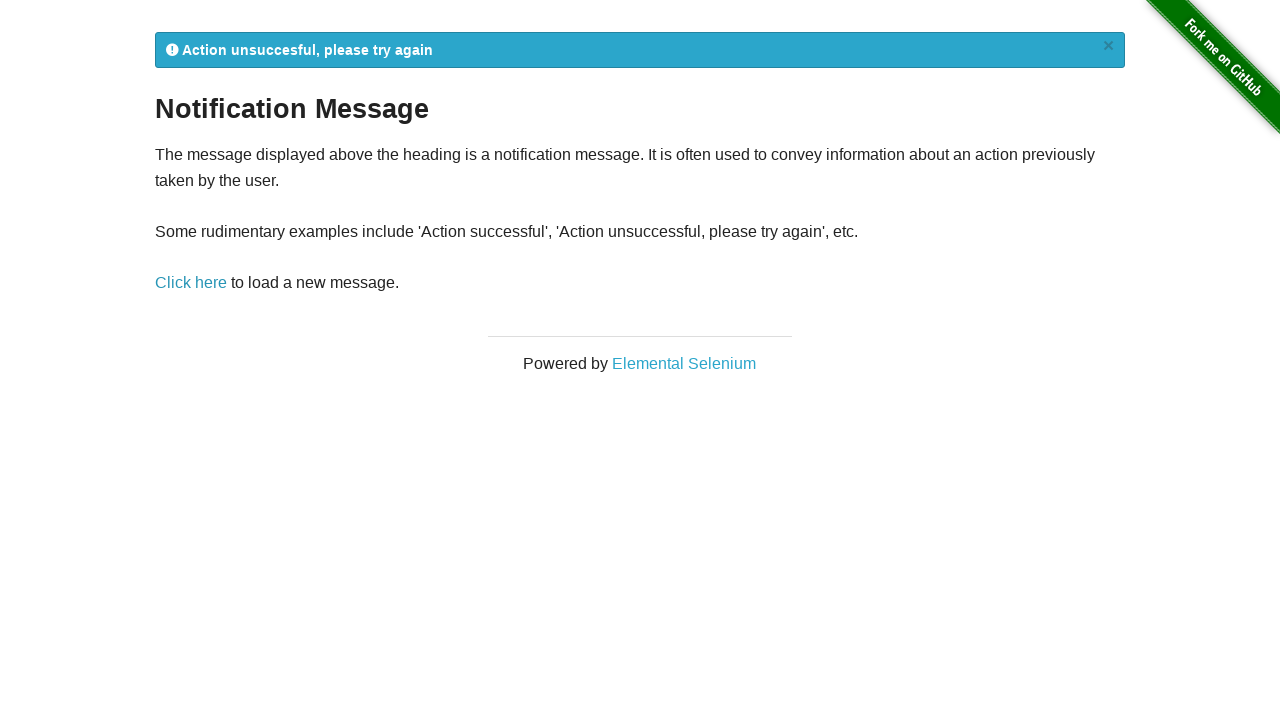

Verified that flash message is visible
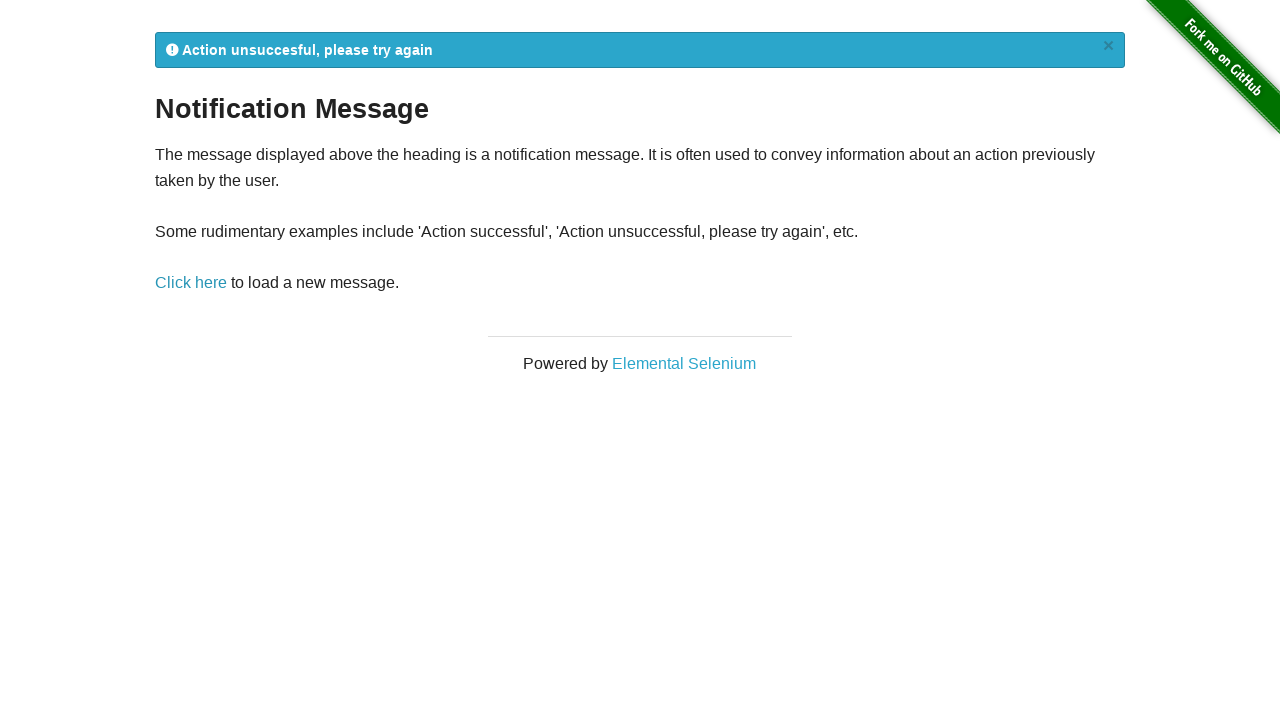

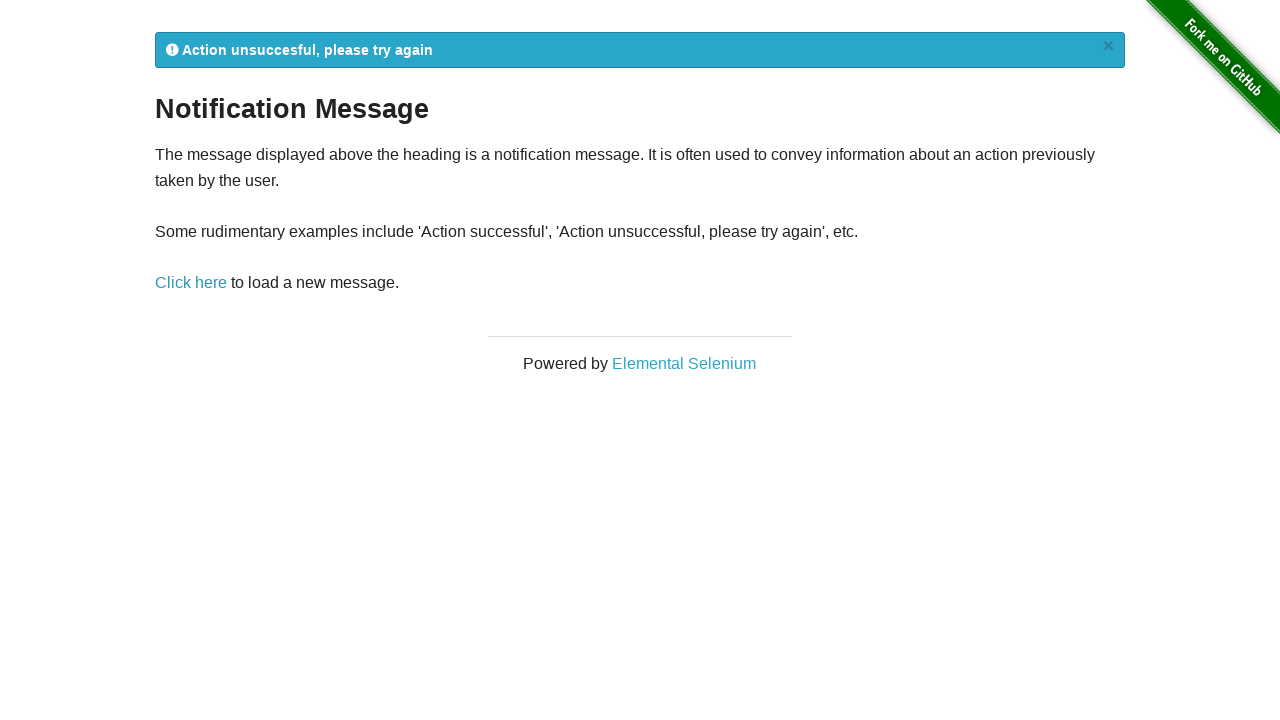